Tests sorting the "Due" column in ascending order on the second table which has semantic class attributes for easier element selection.

Starting URL: http://the-internet.herokuapp.com/tables

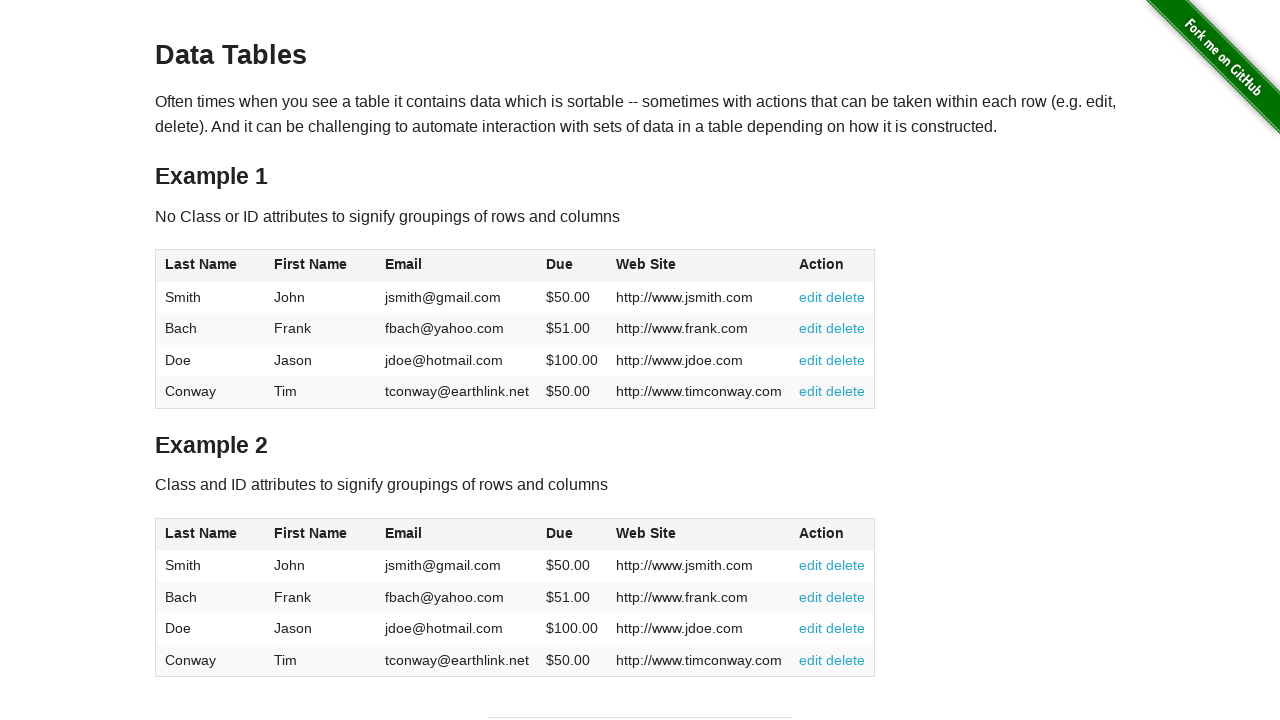

Clicked Due column header in second table to sort at (560, 533) on #table2 thead .dues
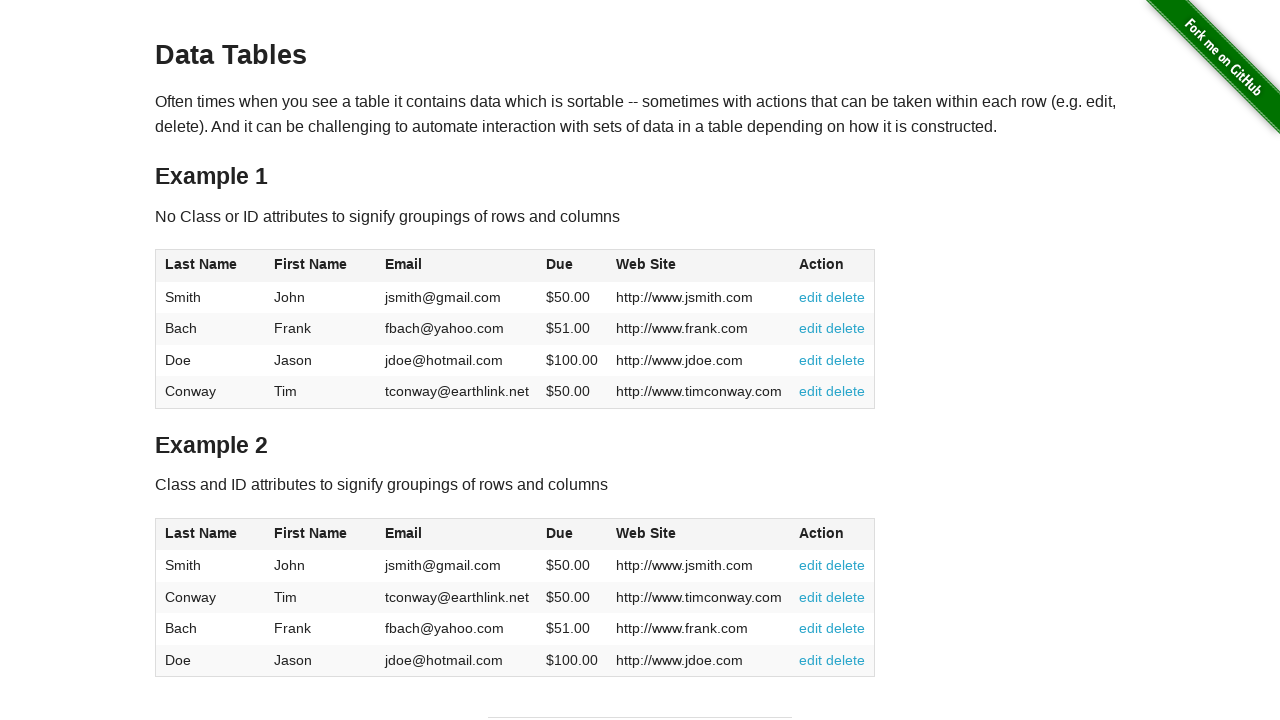

Second table sorted by Due column in ascending order
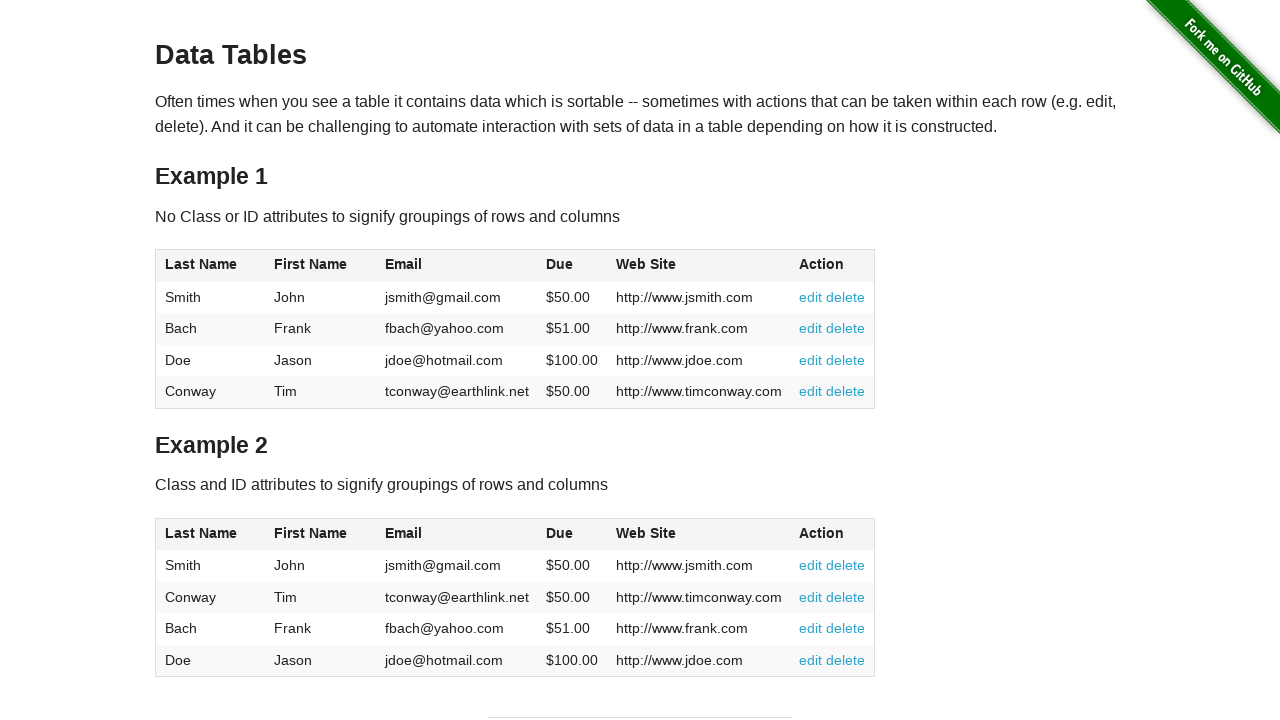

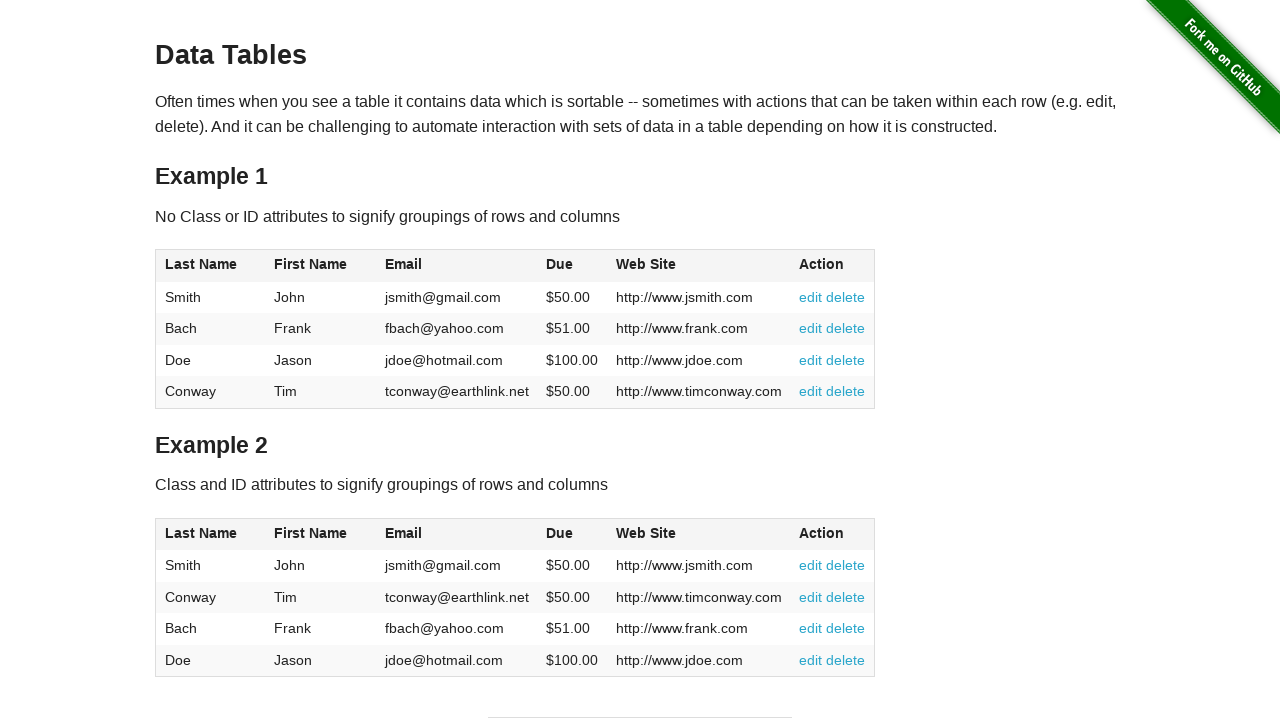